Tests click-hold, move, and release mouse actions for drag and drop on a demo page

Starting URL: https://crossbrowsertesting.github.io/drag-and-drop

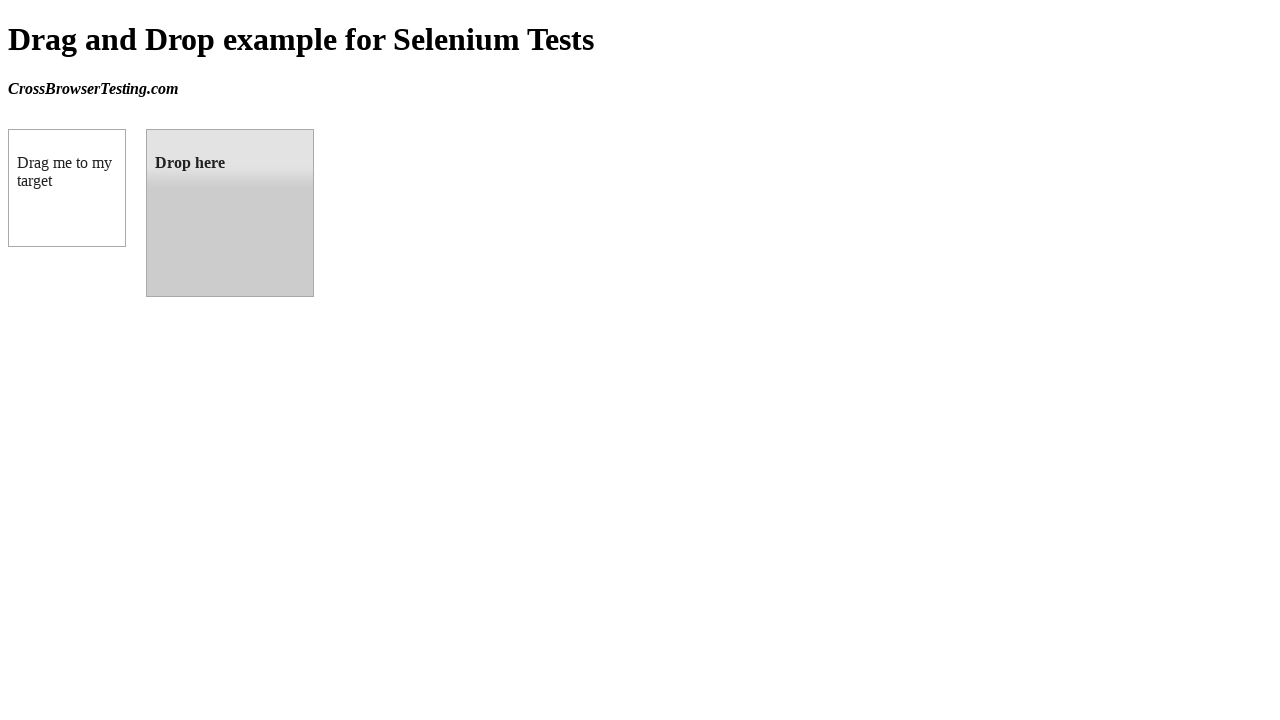

Located draggable source element (box A)
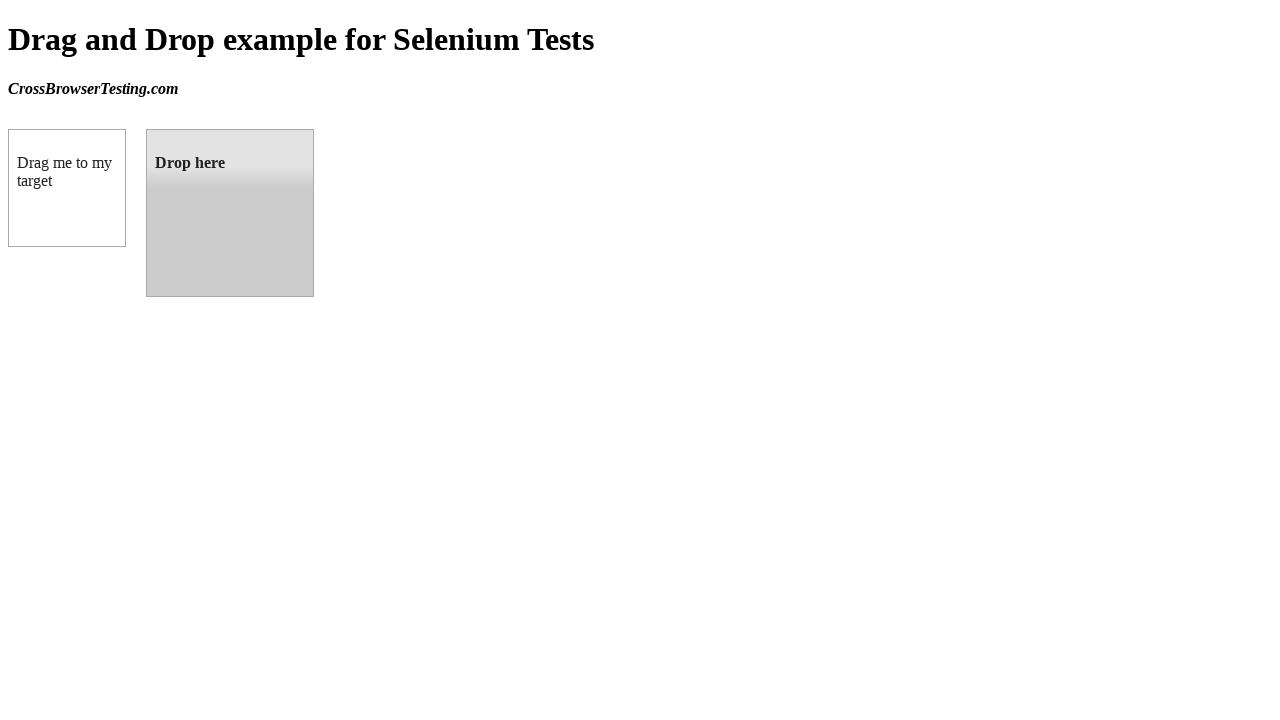

Retrieved bounding box coordinates for source element
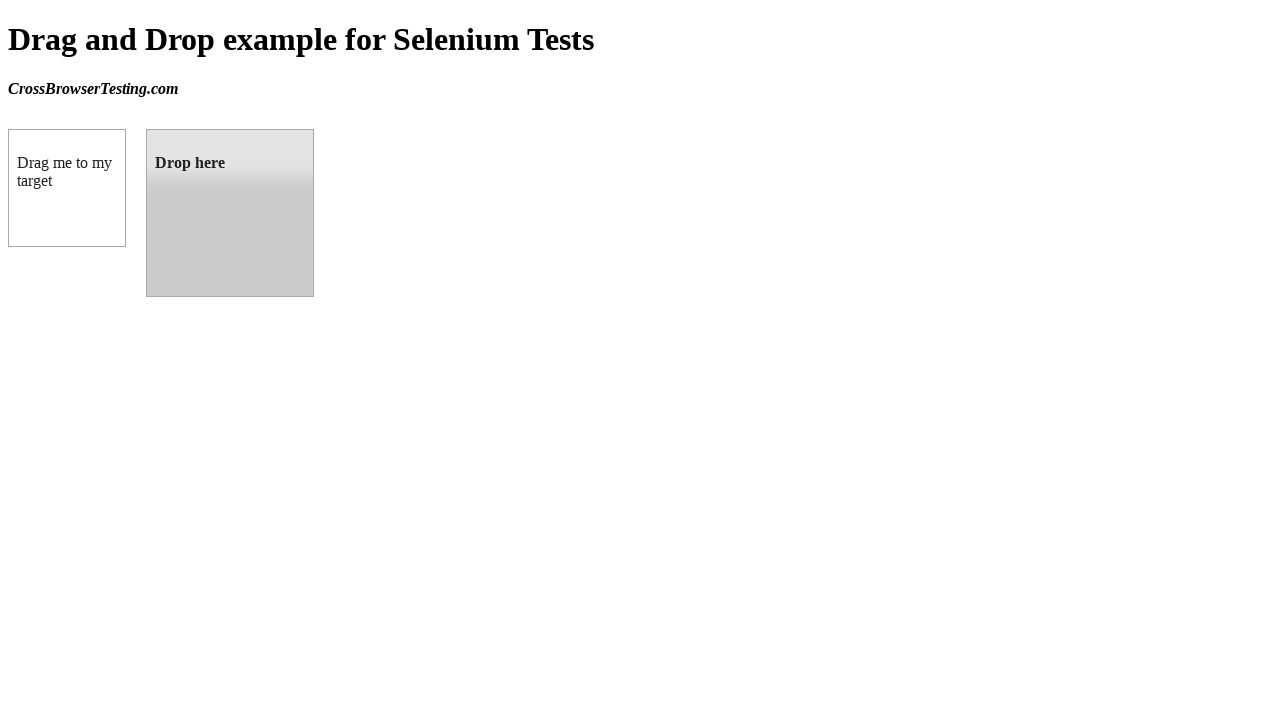

Located droppable target element (box B)
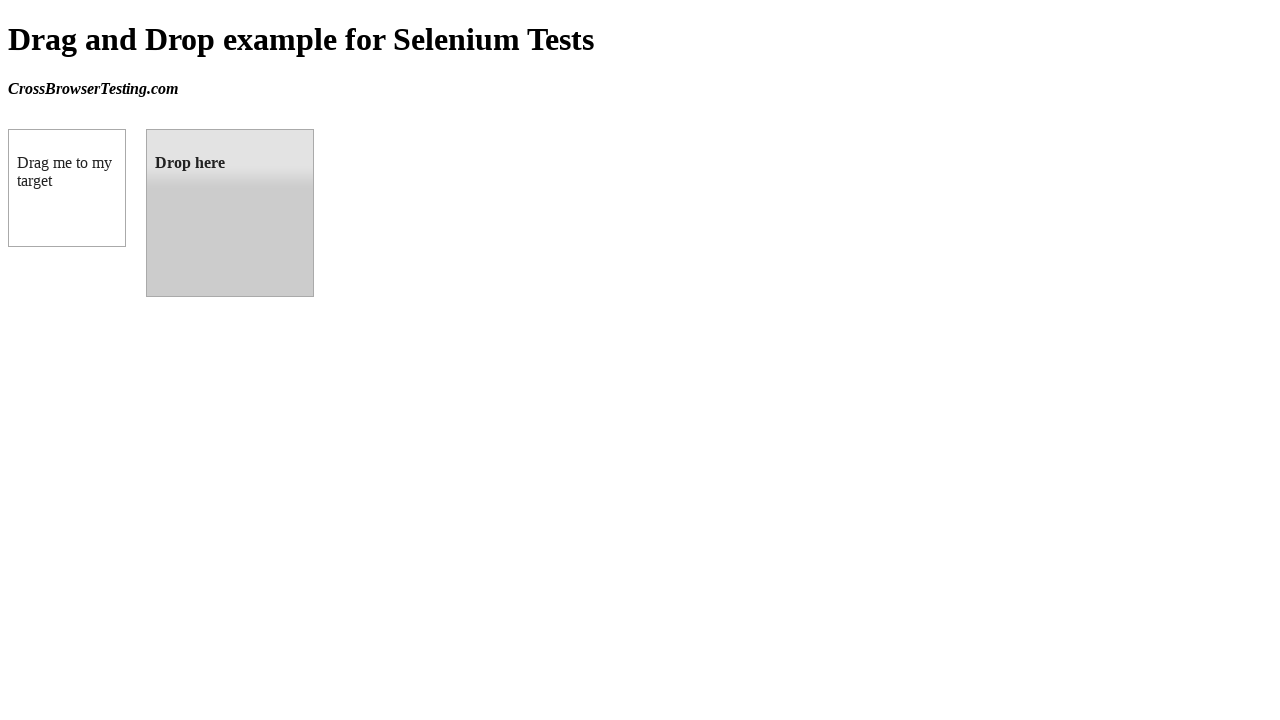

Retrieved bounding box coordinates for target element
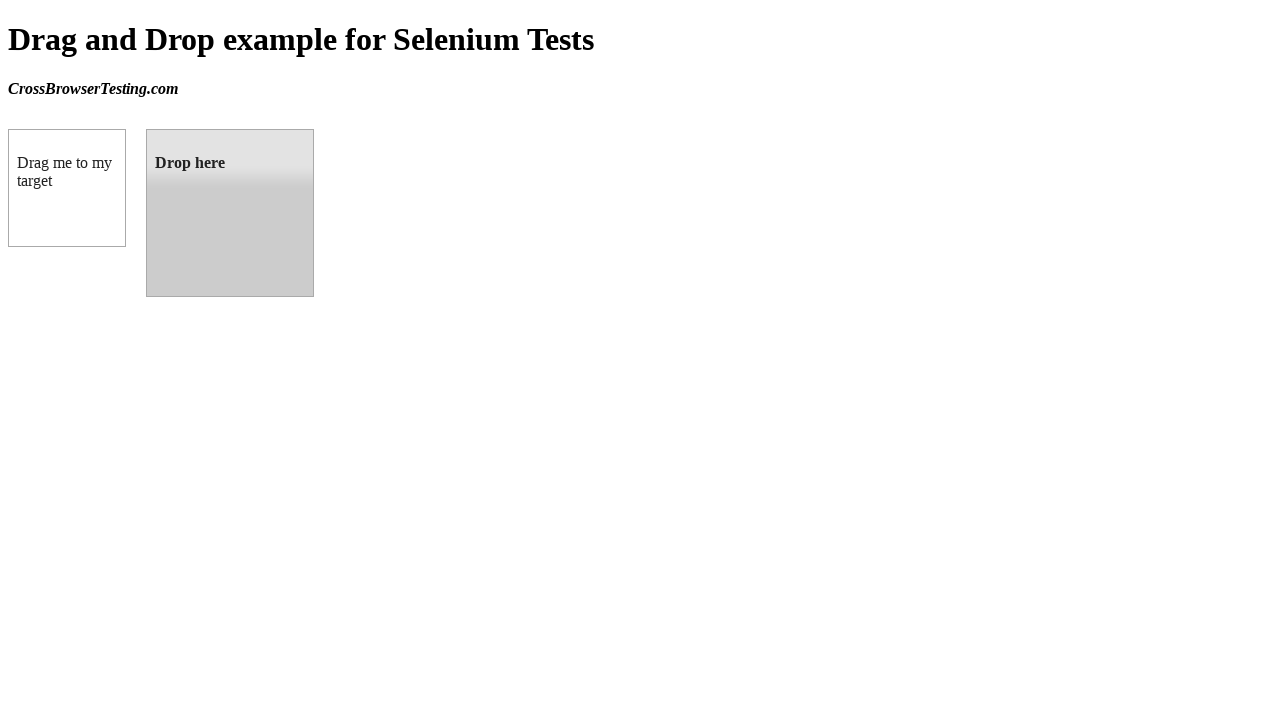

Moved mouse to center of source element at (67, 188)
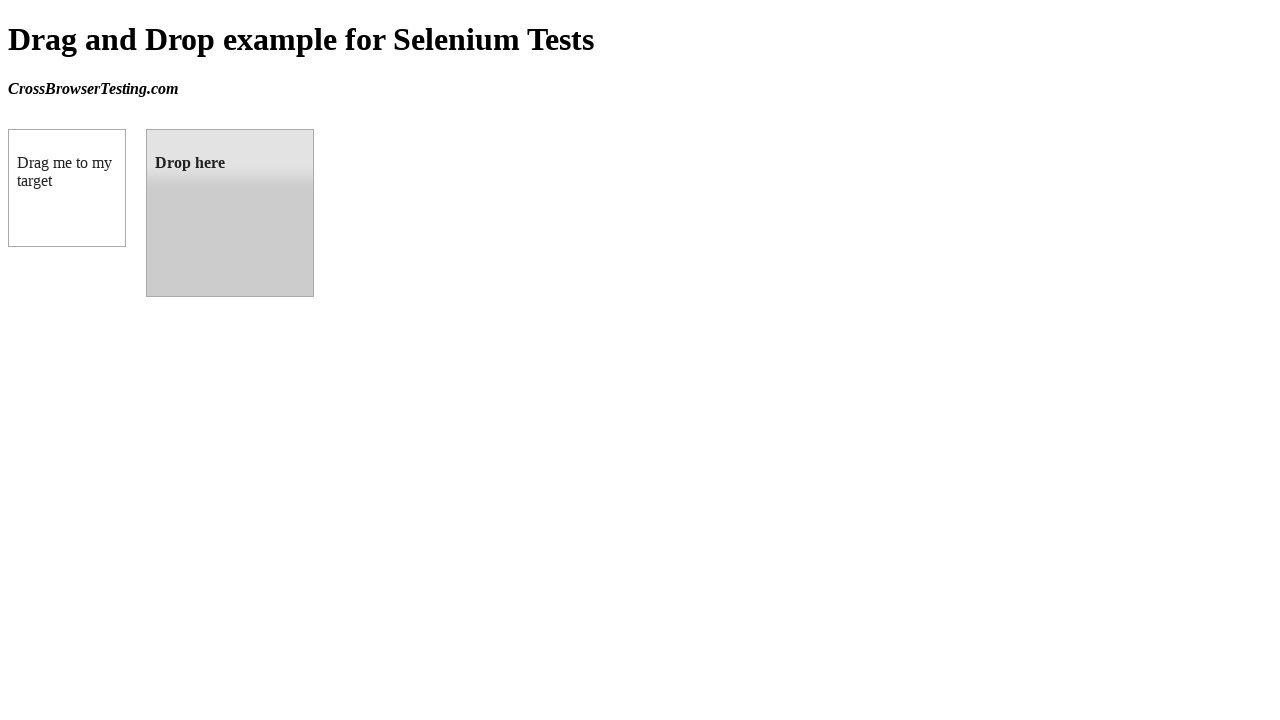

Pressed and held mouse button down on source element at (67, 188)
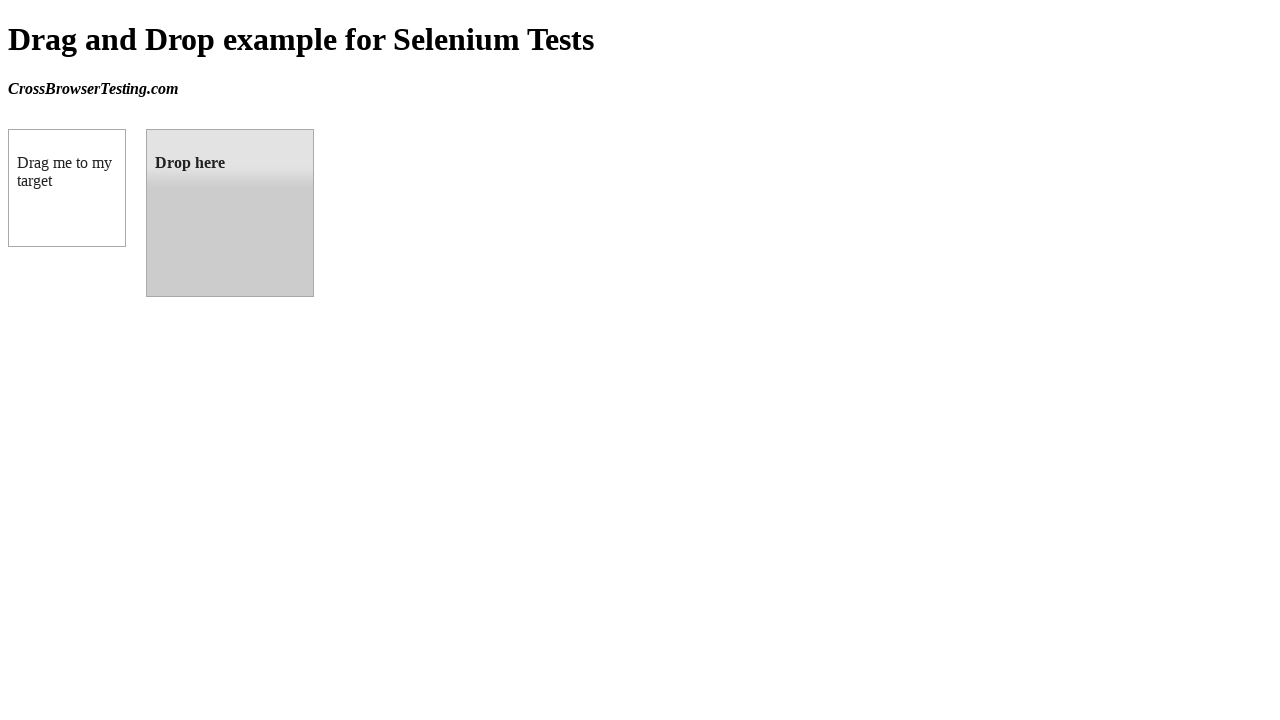

Dragged mouse to center of target element at (230, 213)
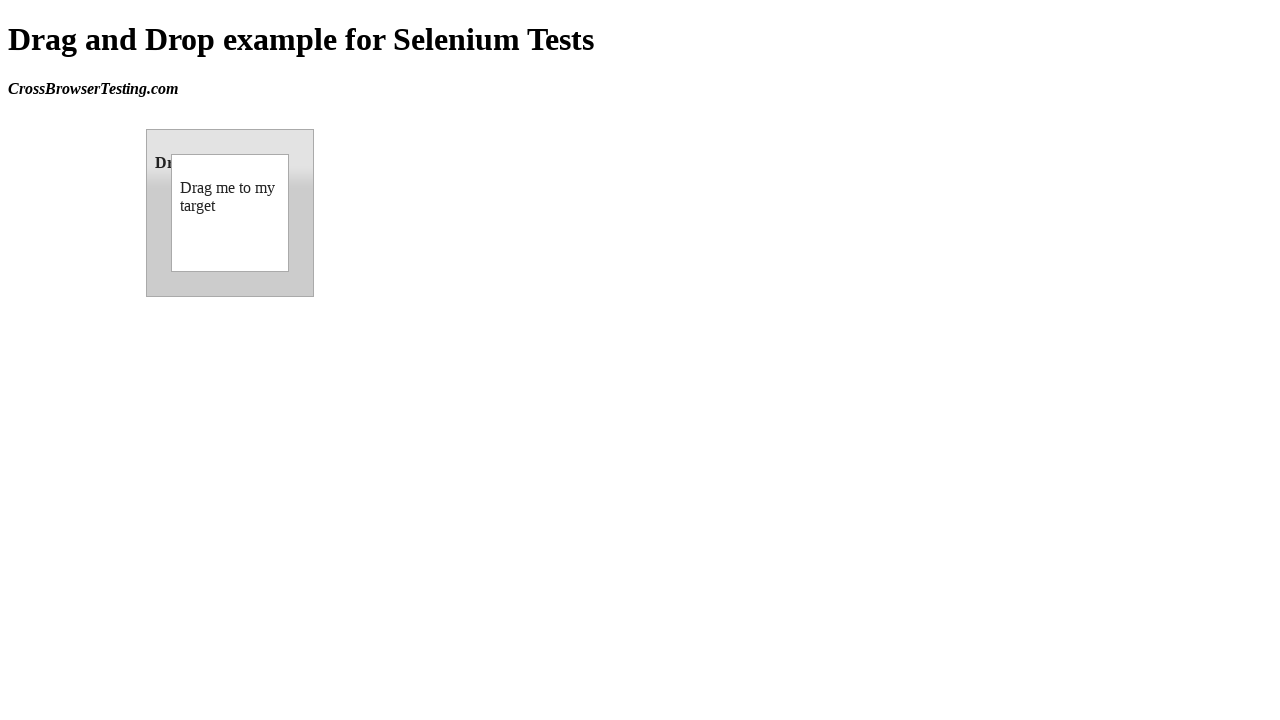

Released mouse button to complete drag and drop at (230, 213)
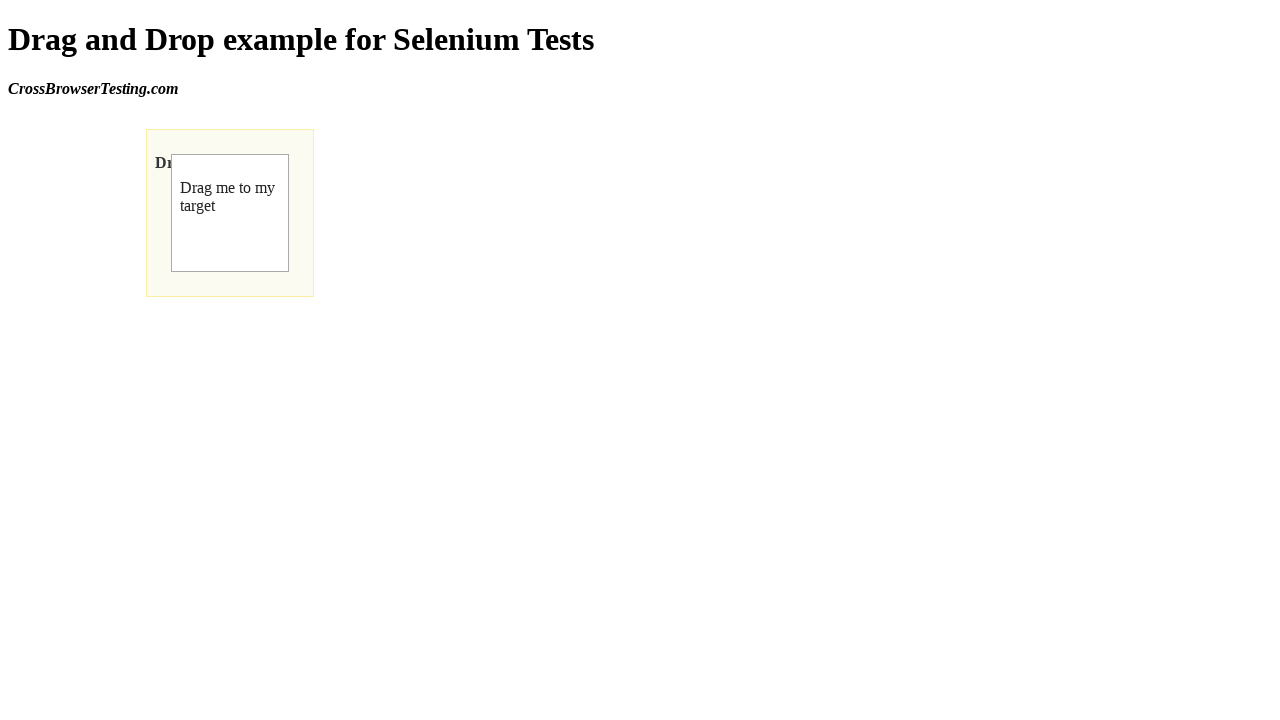

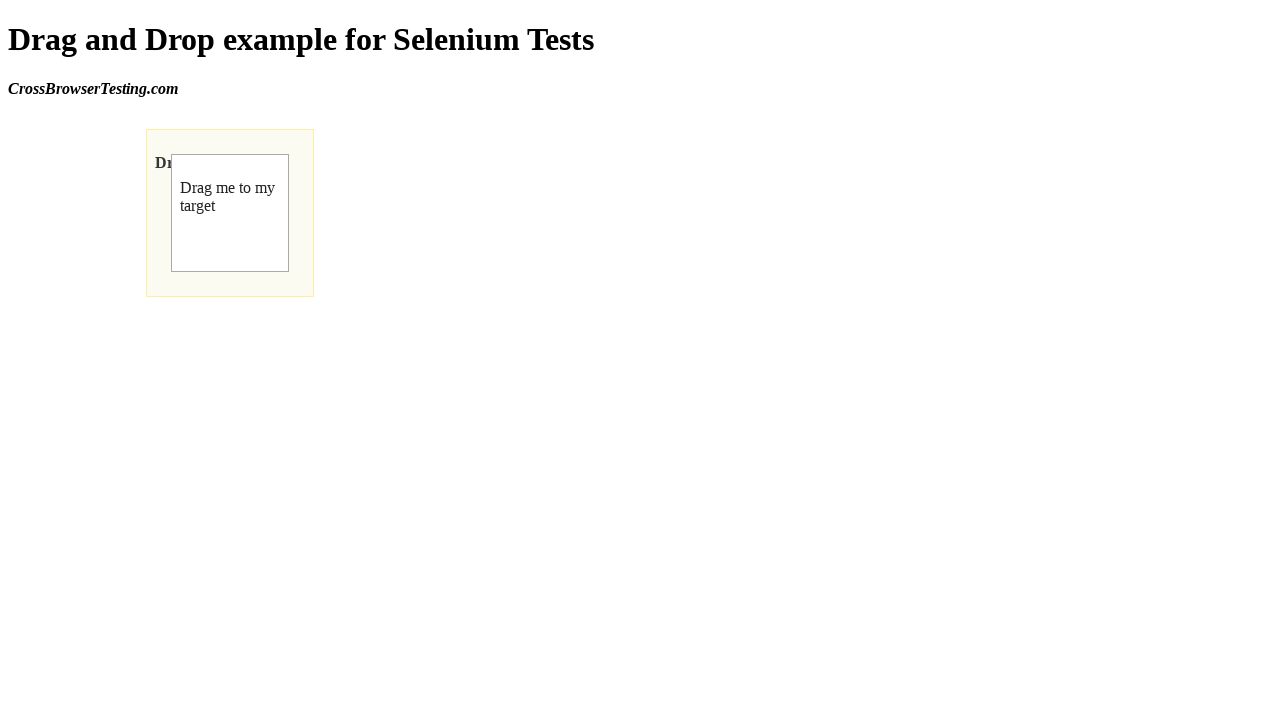